Tests that submitting registration with empty username shows validation error

Starting URL: https://practice.expandtesting.com/register

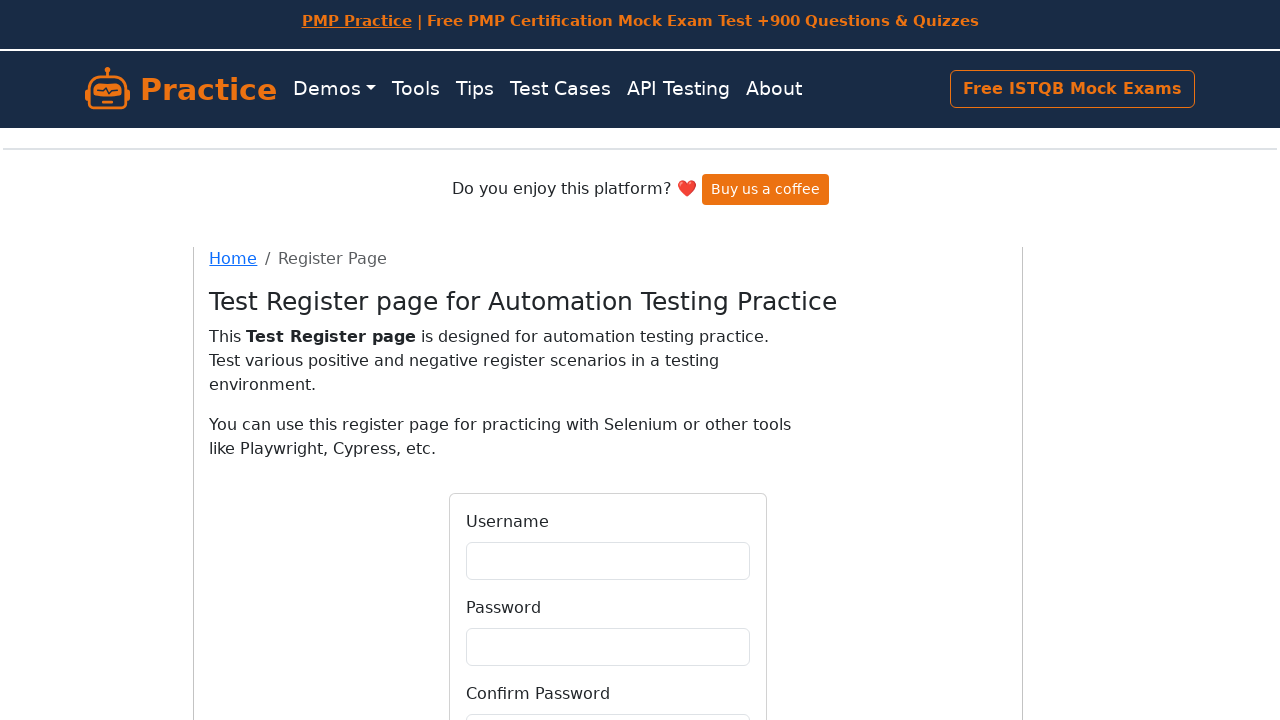

Filled password field with 'Qual1ty!!!' on #password
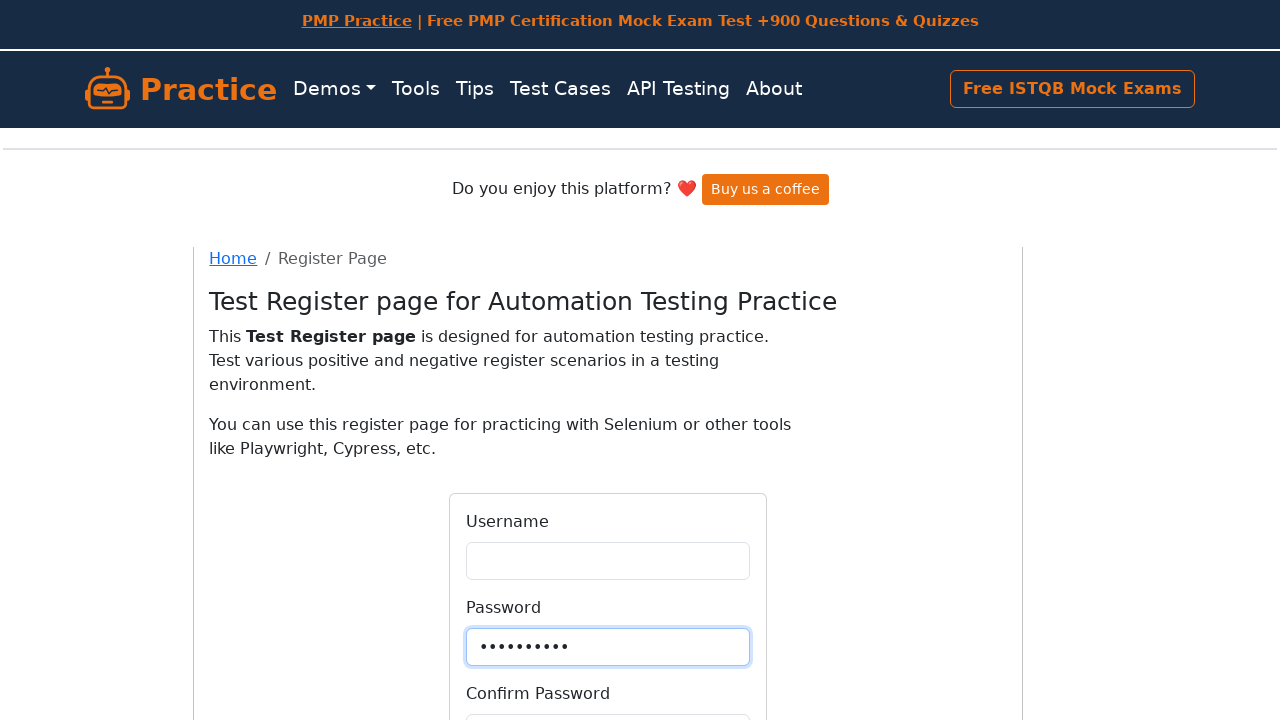

Filled confirm password field with 'Qual1ty!!!' on #confirmPassword
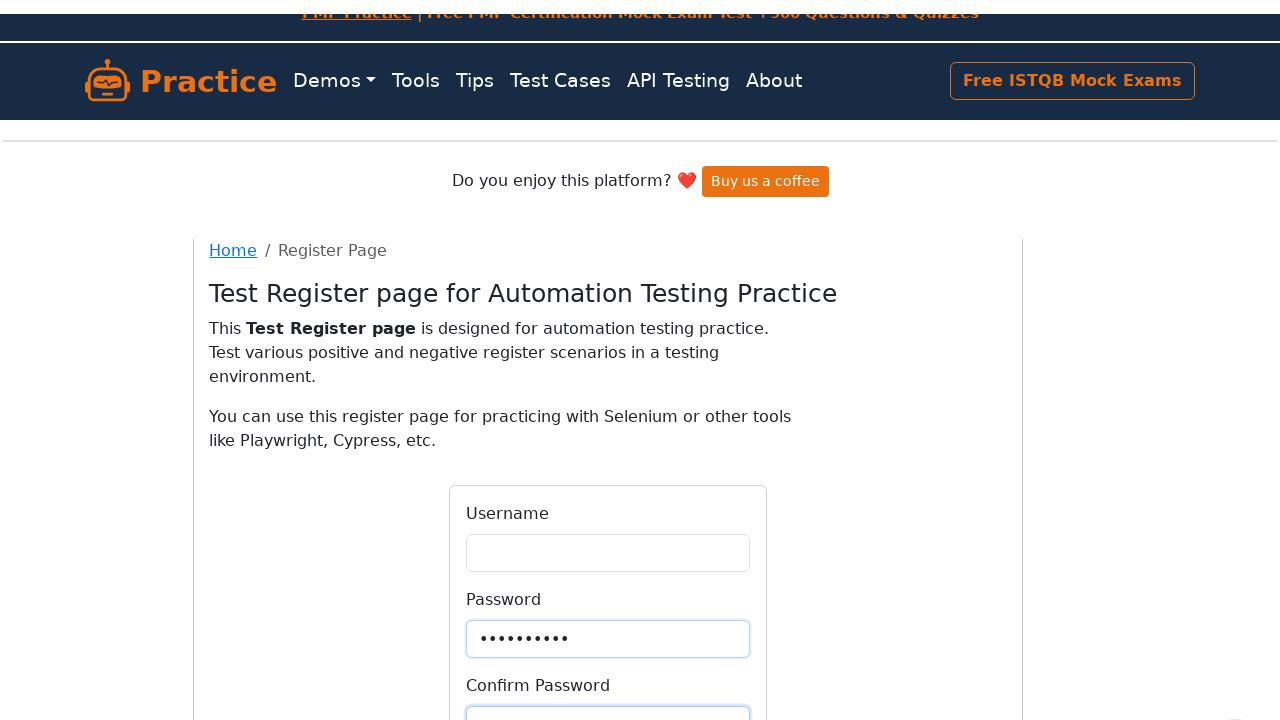

Clicked Register button with empty username at (608, 564) on internal:role=button[name="Register"i]
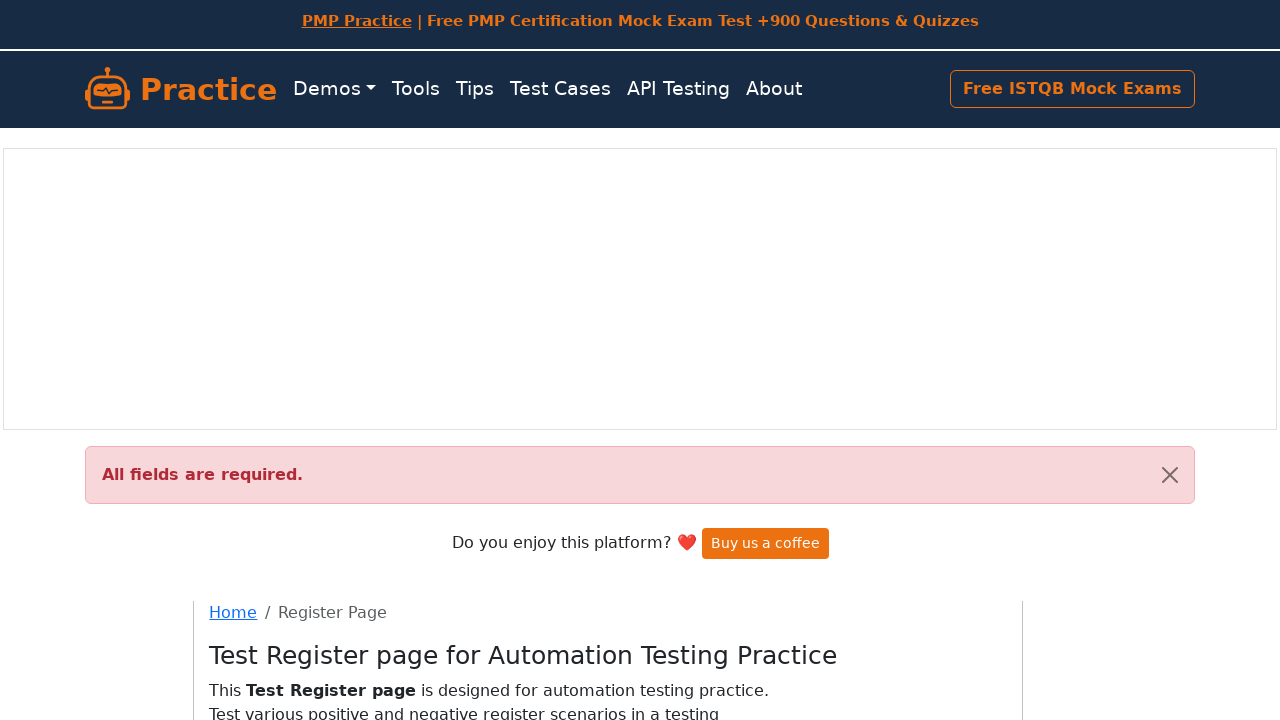

Validation error alert appeared confirming empty username validation
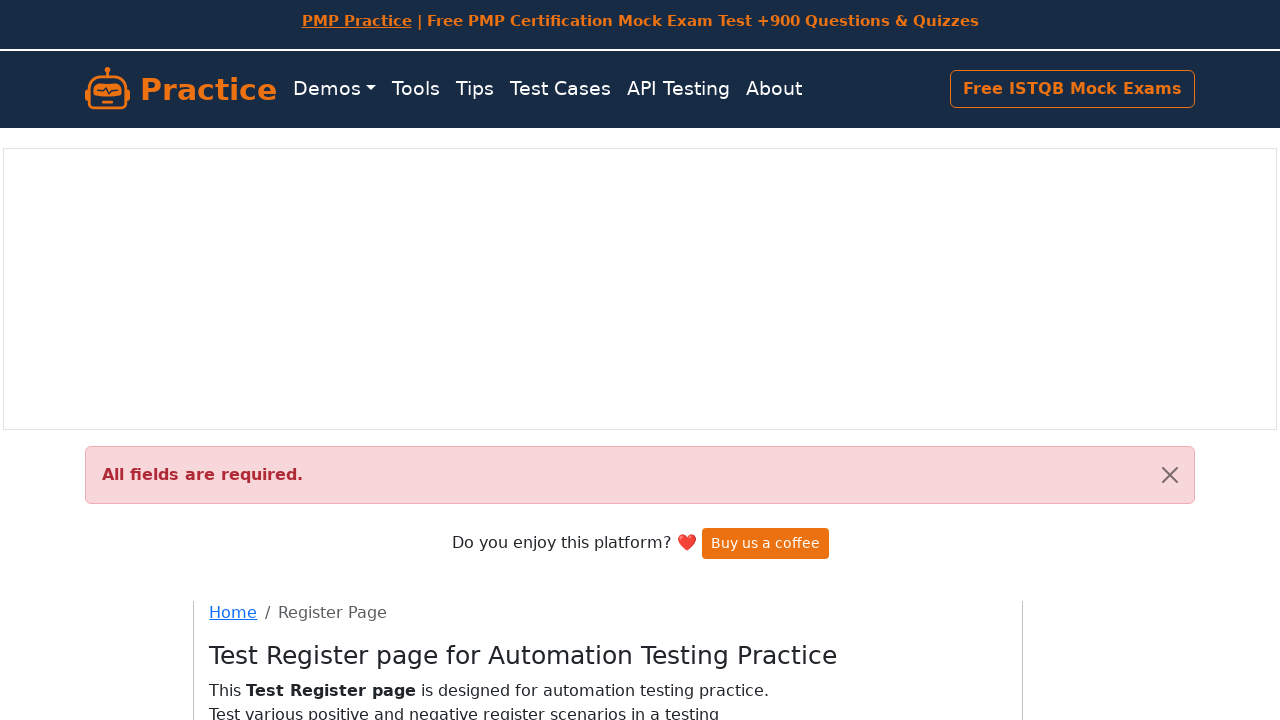

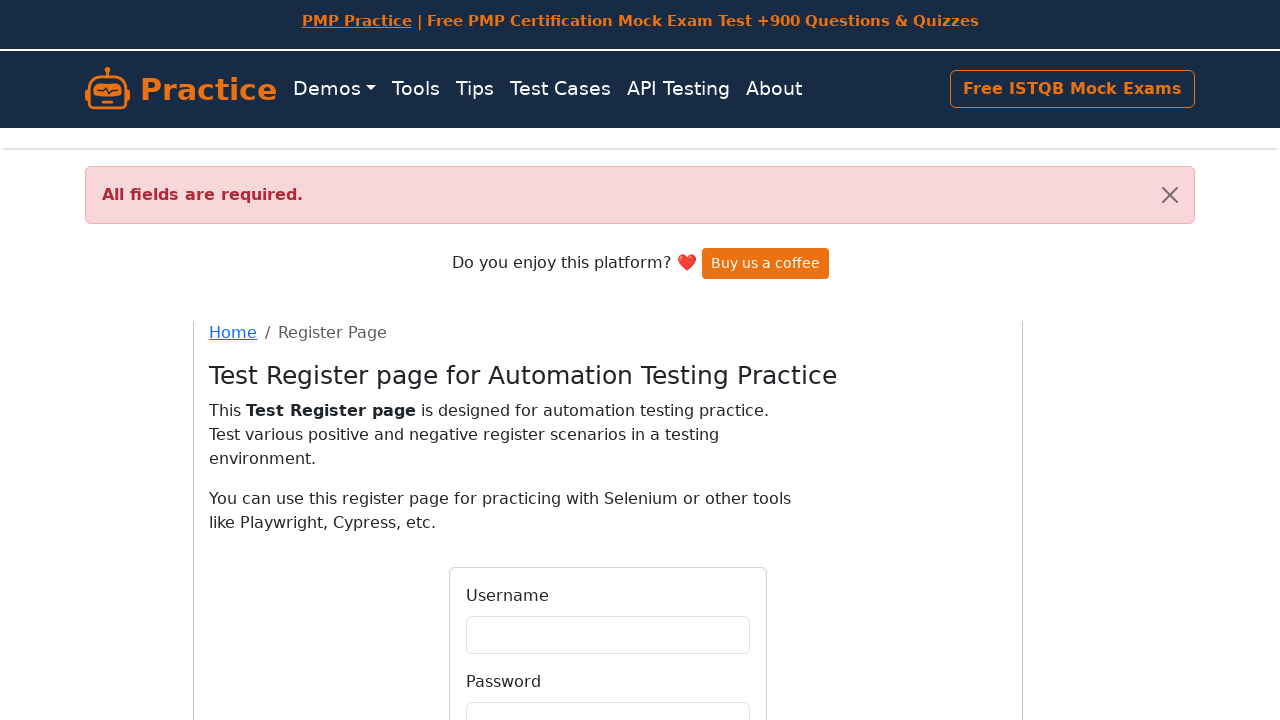